Navigates to NSE India market data page and interacts with the pre-open market table to verify data is displayed

Starting URL: https://www.nseindia.com/market-data/pre-open-market-cm-and-emerge-market

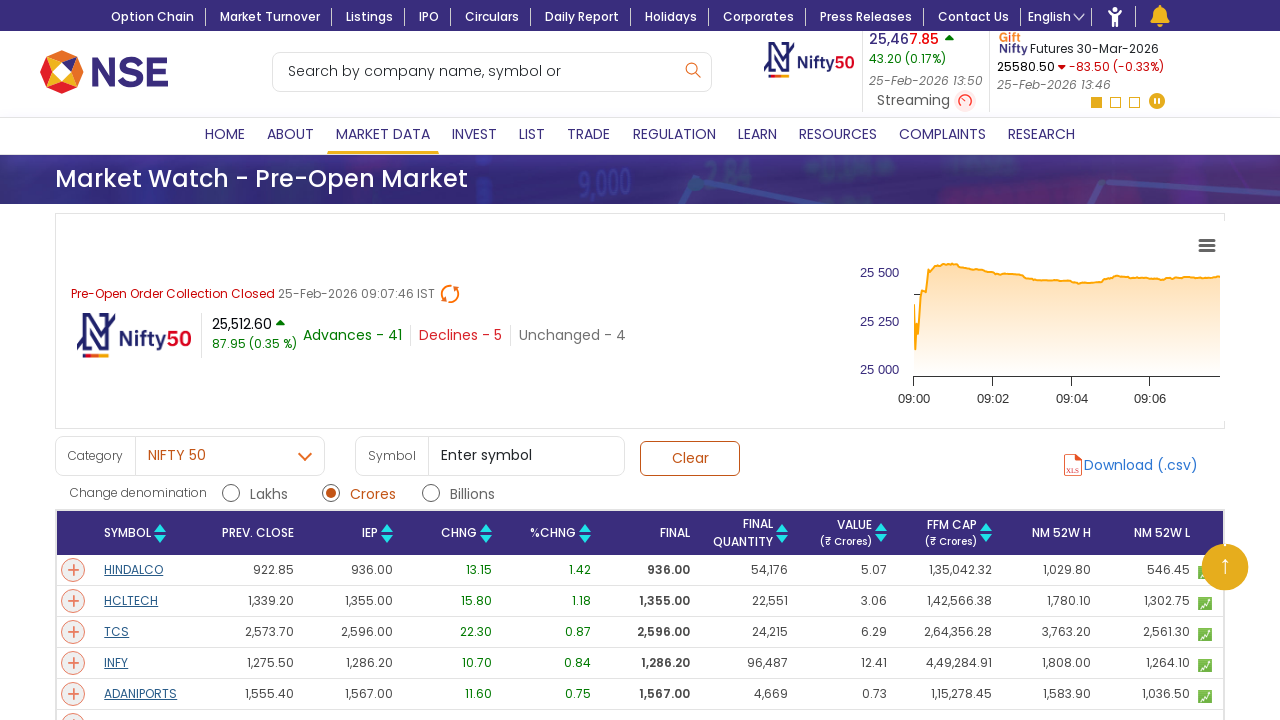

Waited for pre-open market table to load
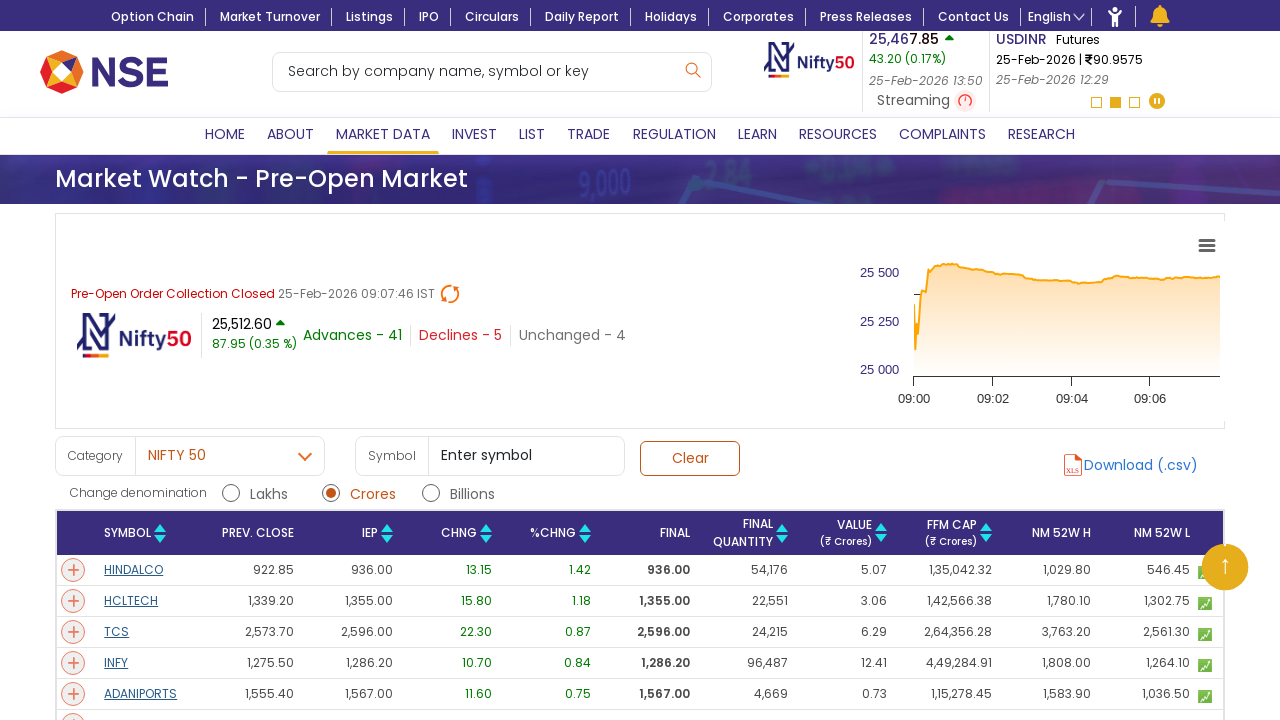

Retrieved all rows from pre-open market table
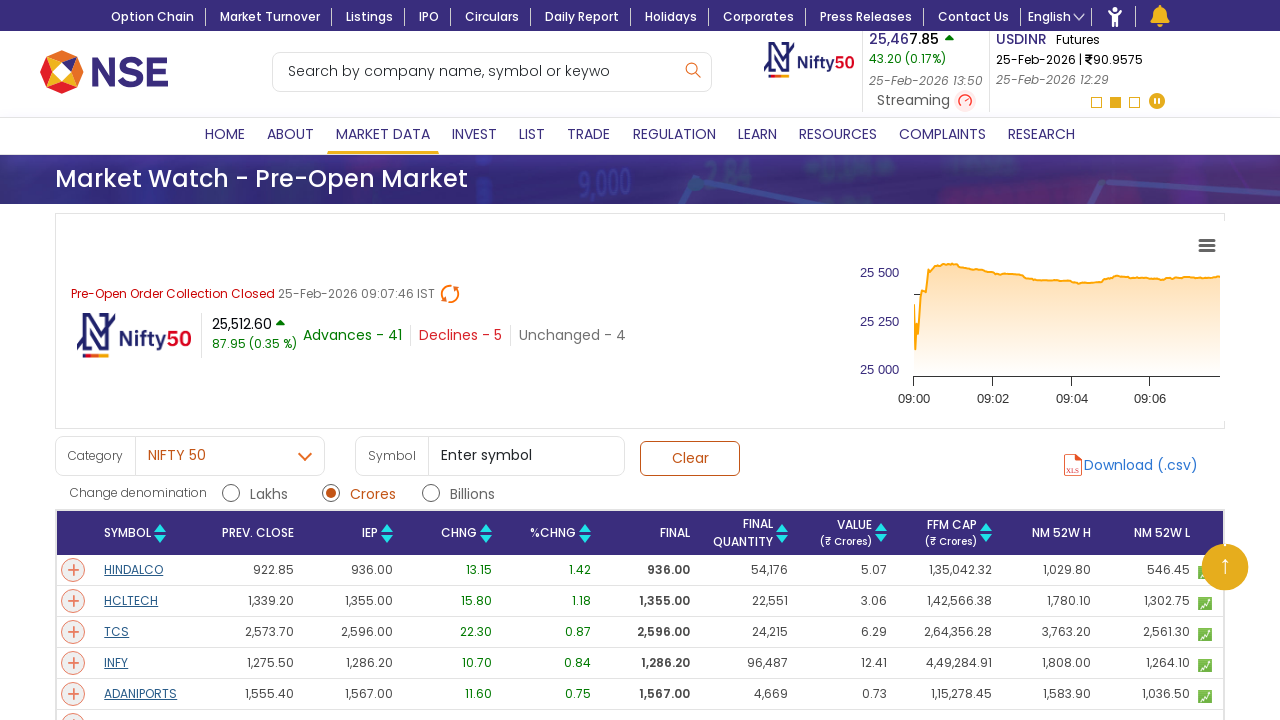

Retrieved cells from first row - found 13 columns
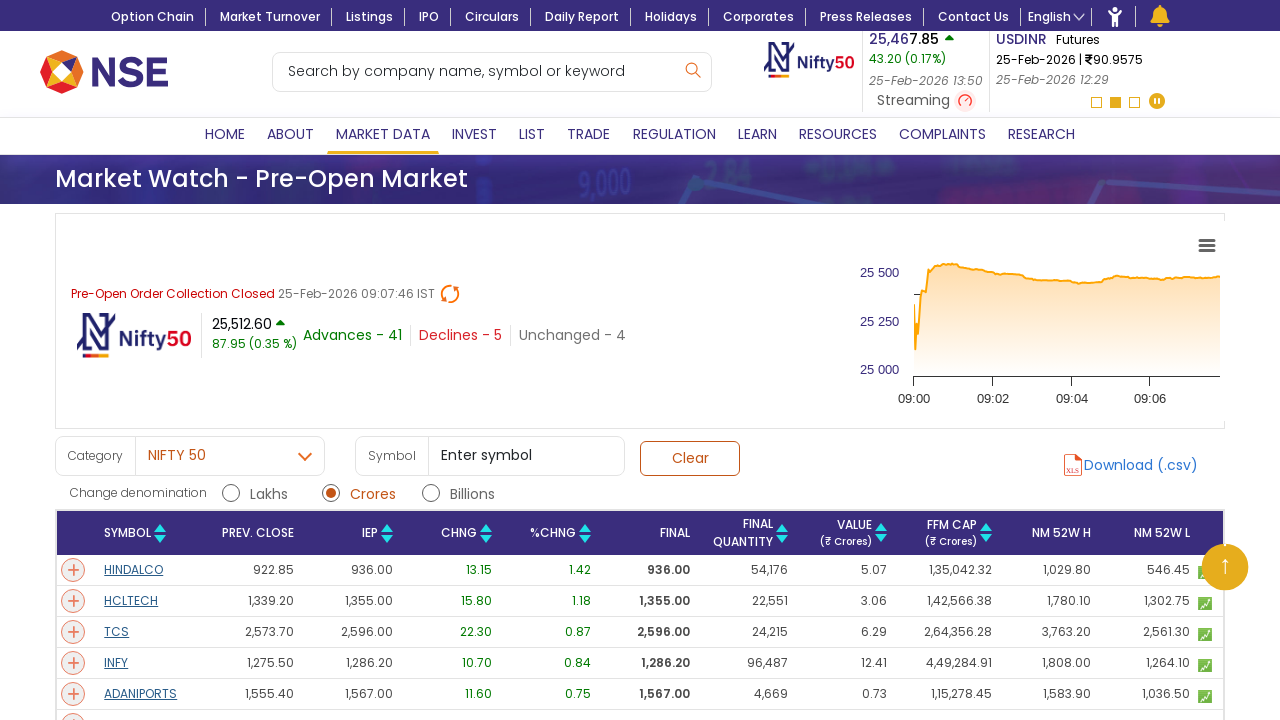

Retrieved cells from row 1 - found 13 cells
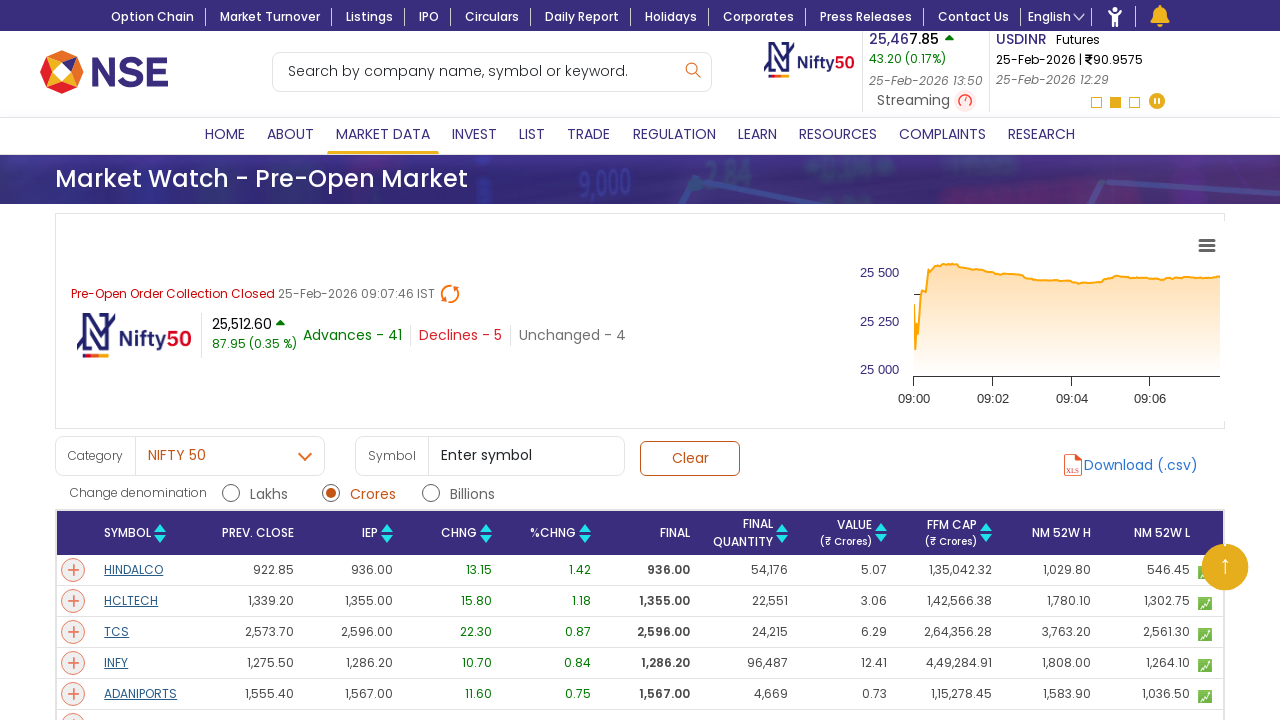

Verified cell visibility in row 1
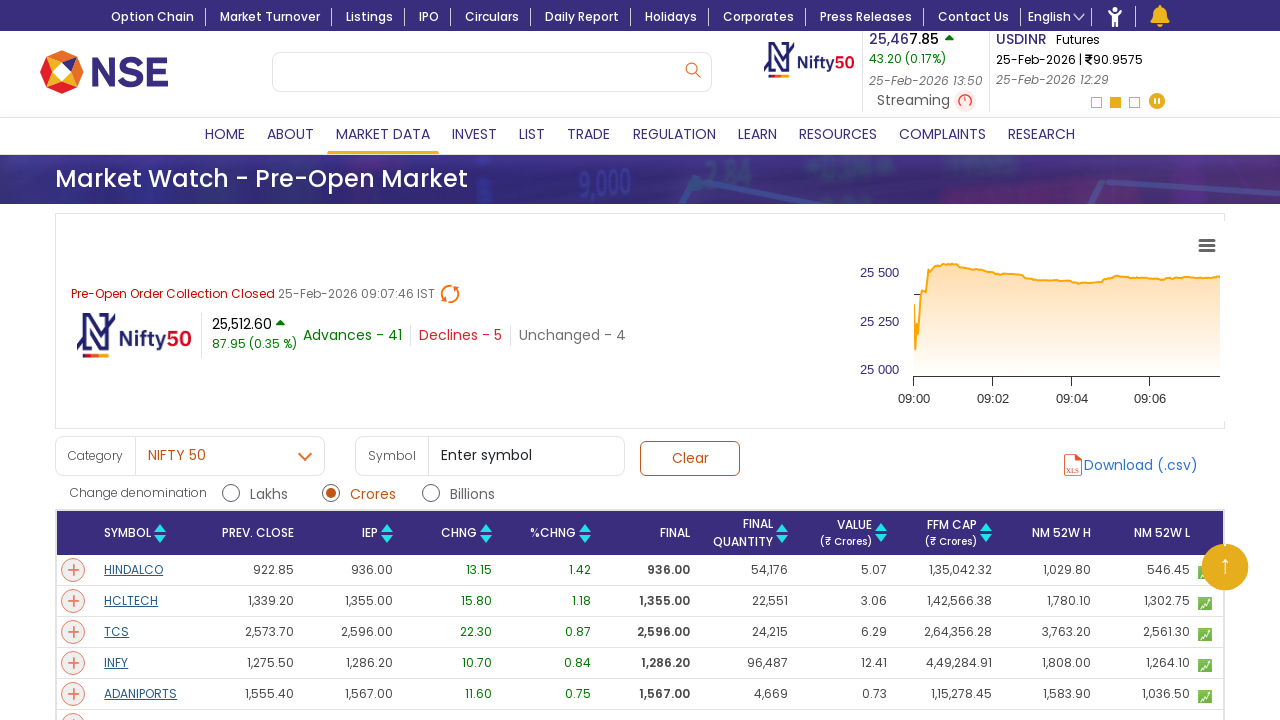

Verified cell visibility in row 1
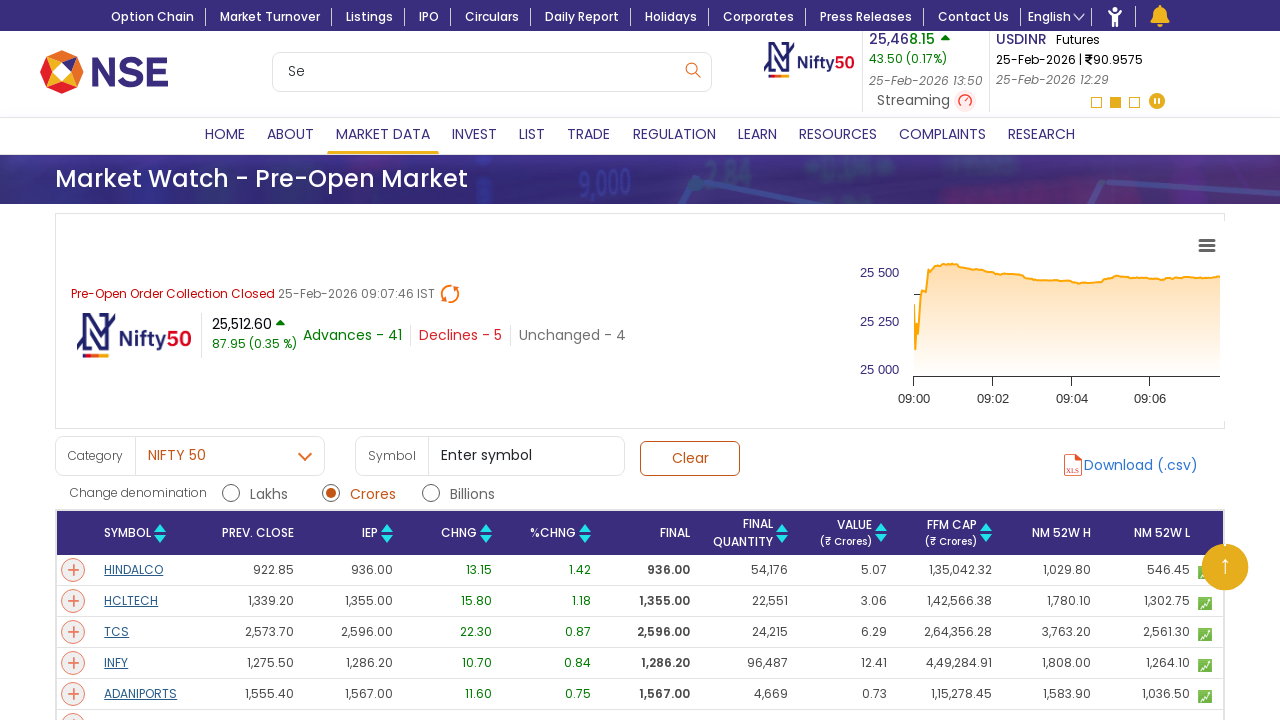

Verified cell visibility in row 1
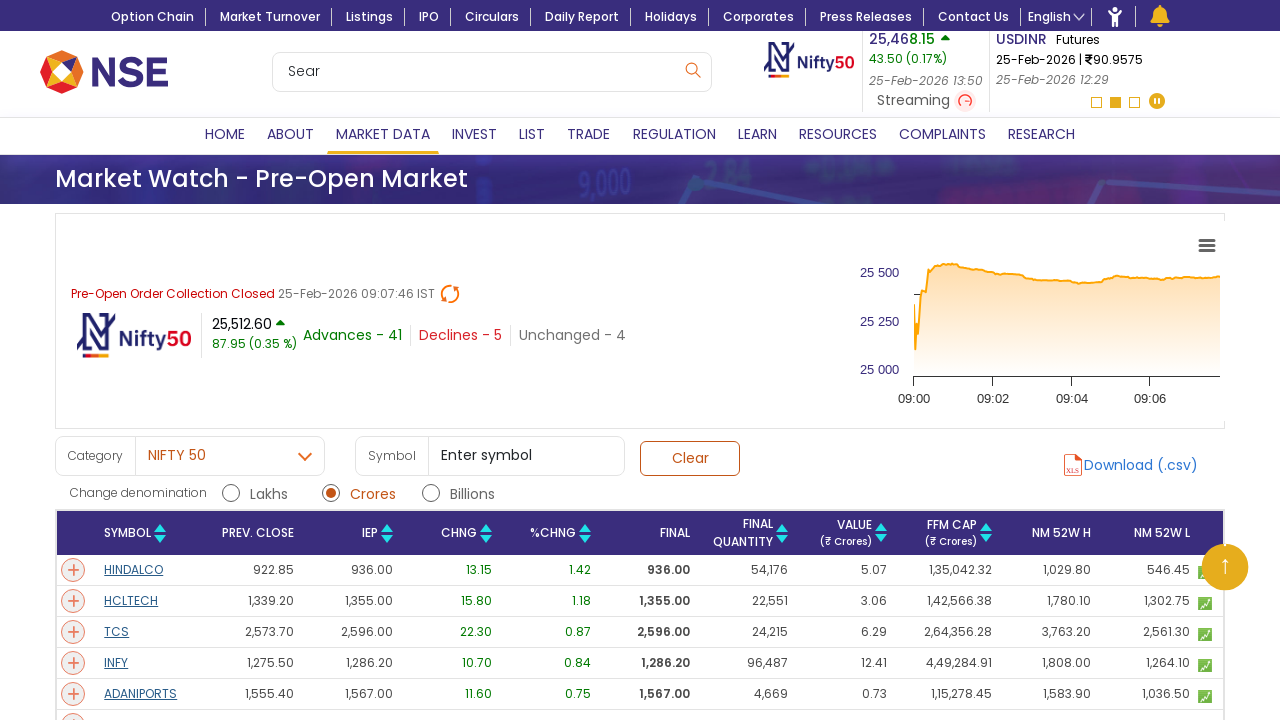

Retrieved cells from row 2 - found 13 cells
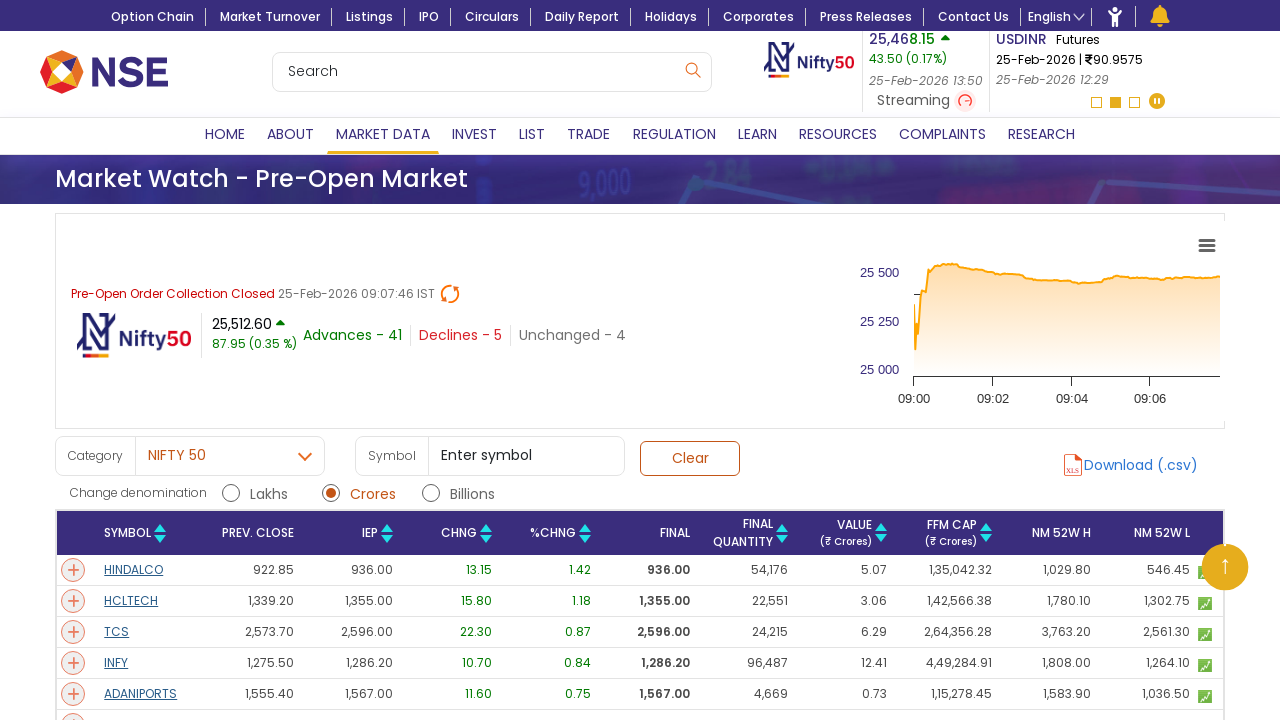

Verified cell visibility in row 2
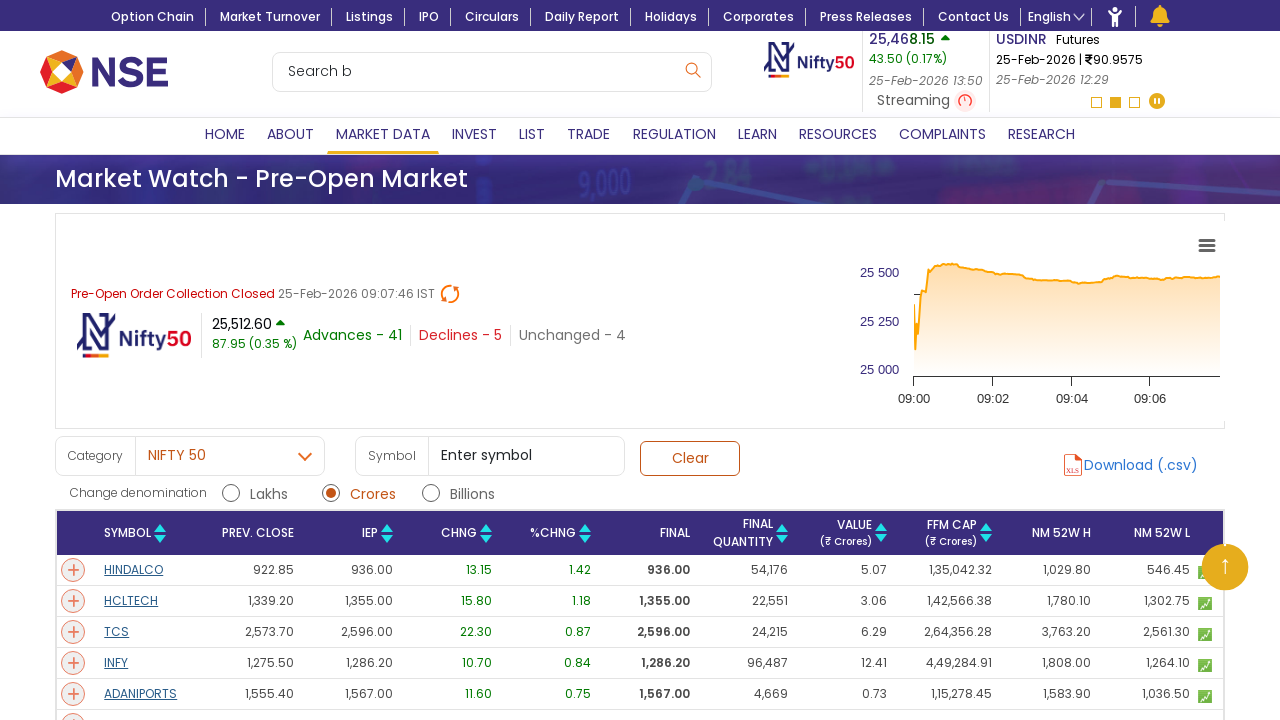

Verified cell visibility in row 2
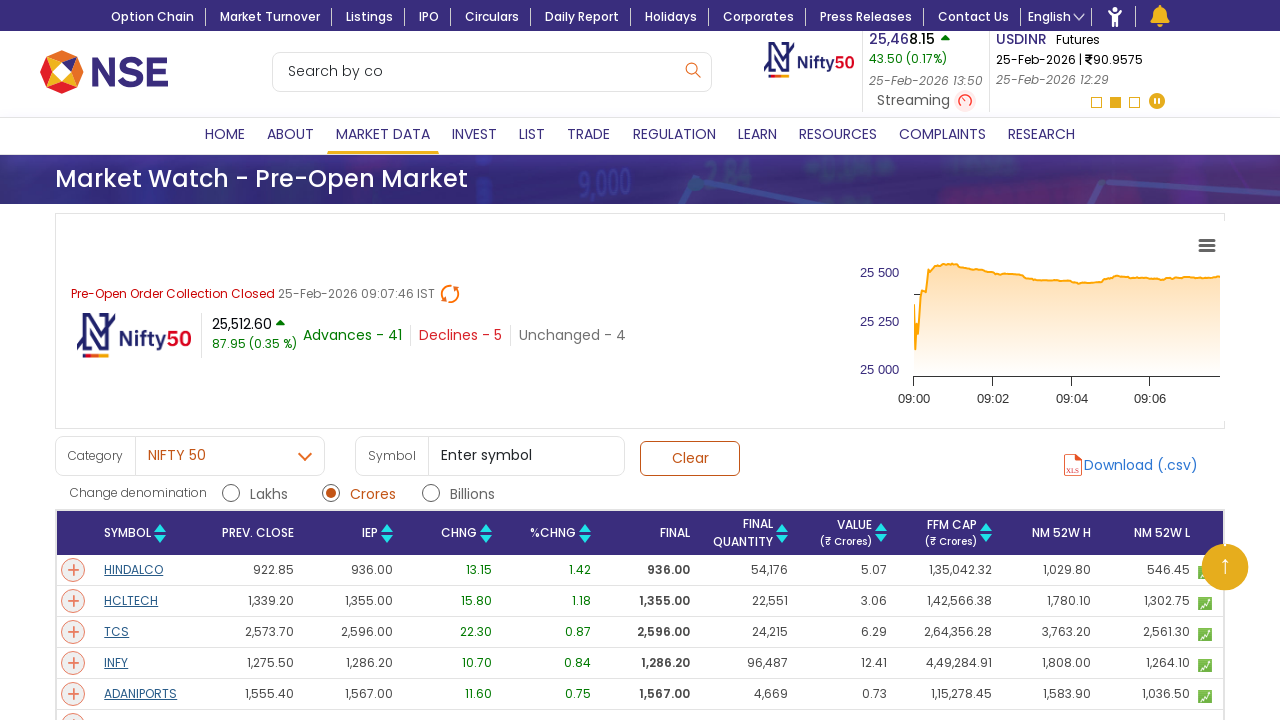

Verified cell visibility in row 2
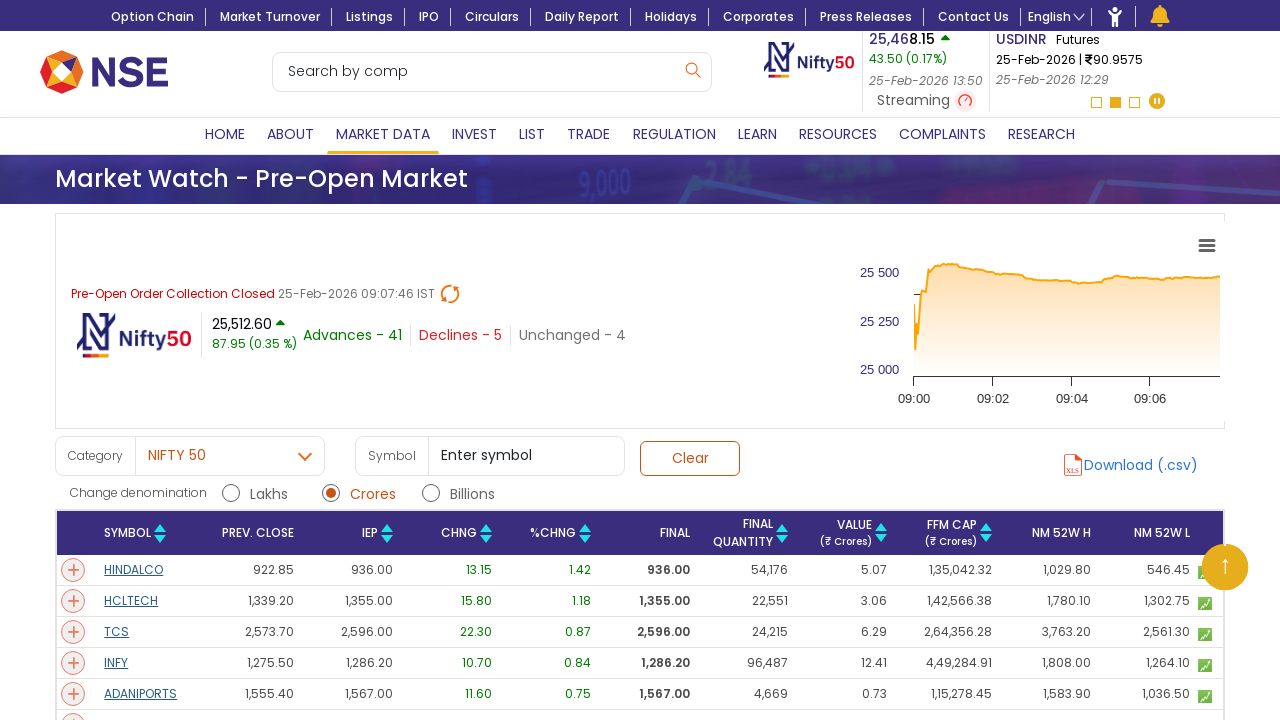

Retrieved cells from row 3 - found 13 cells
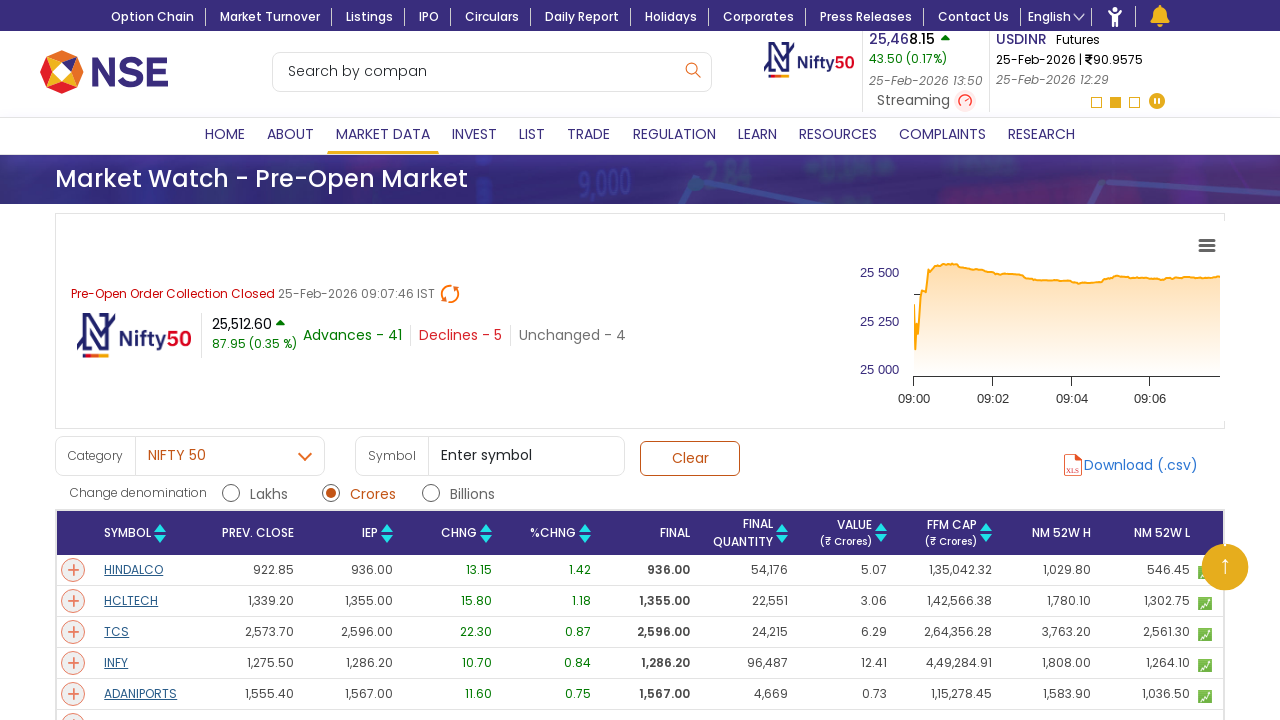

Verified cell visibility in row 3
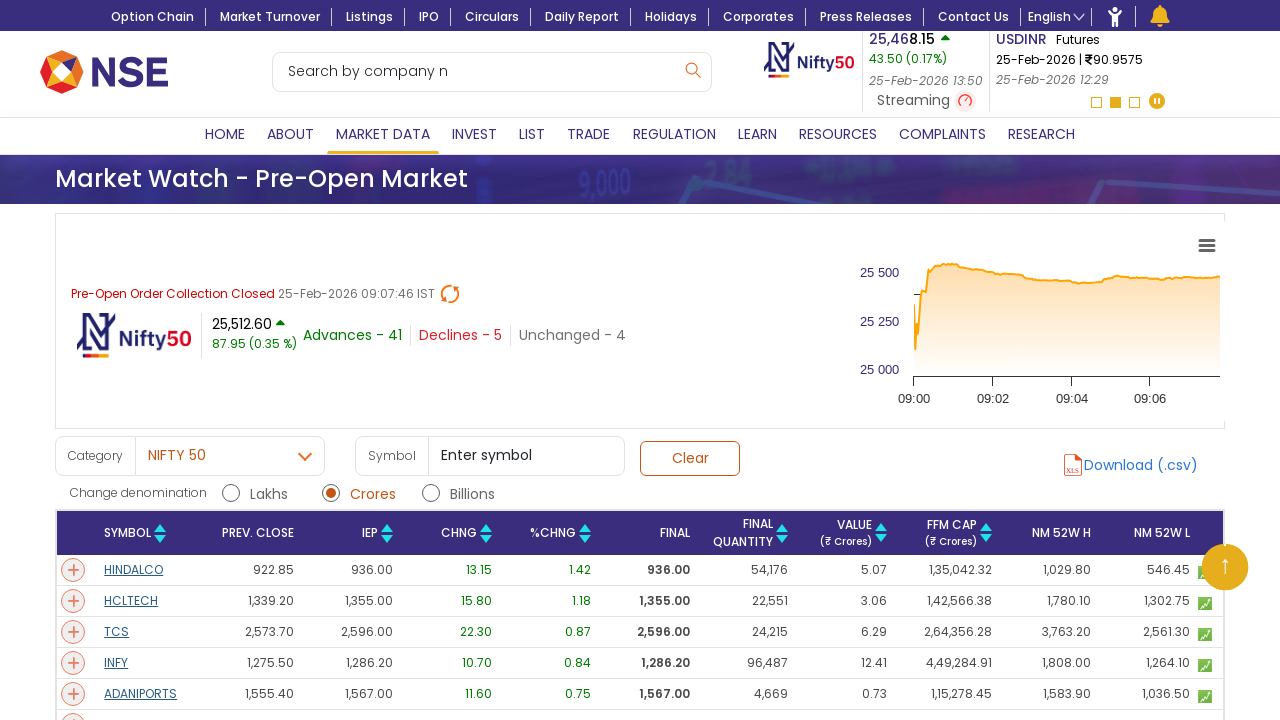

Verified cell visibility in row 3
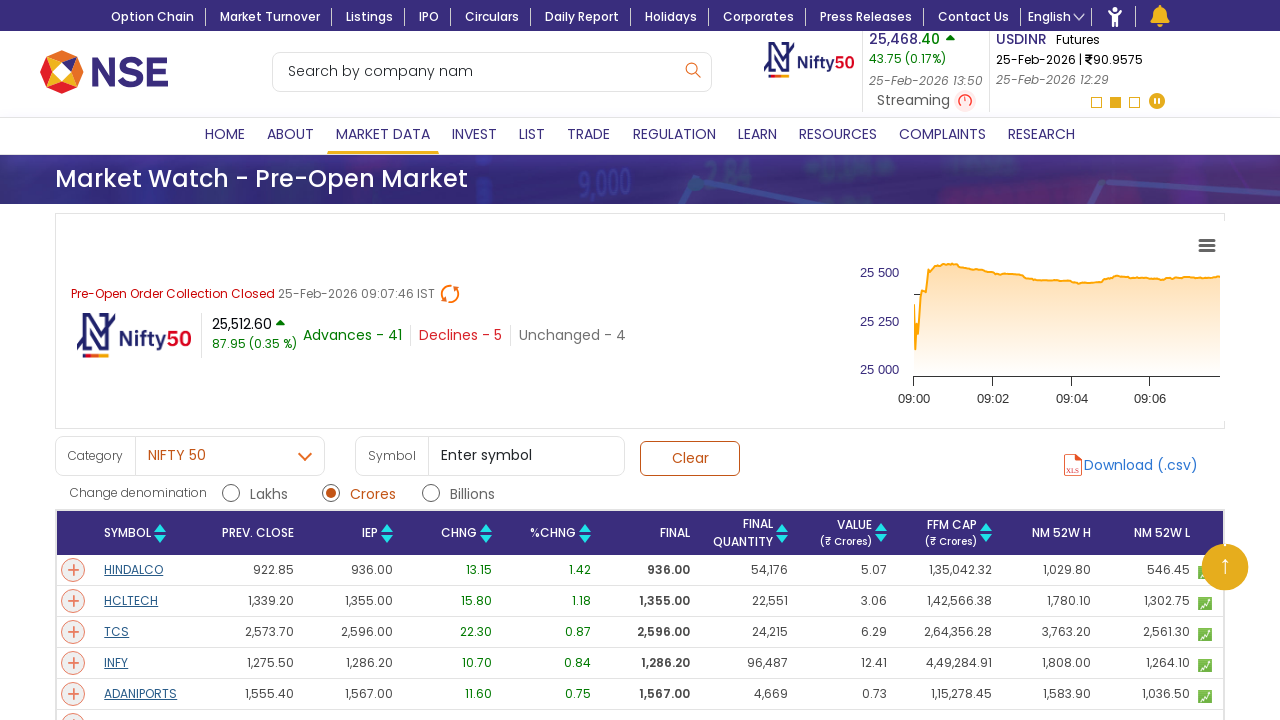

Verified cell visibility in row 3
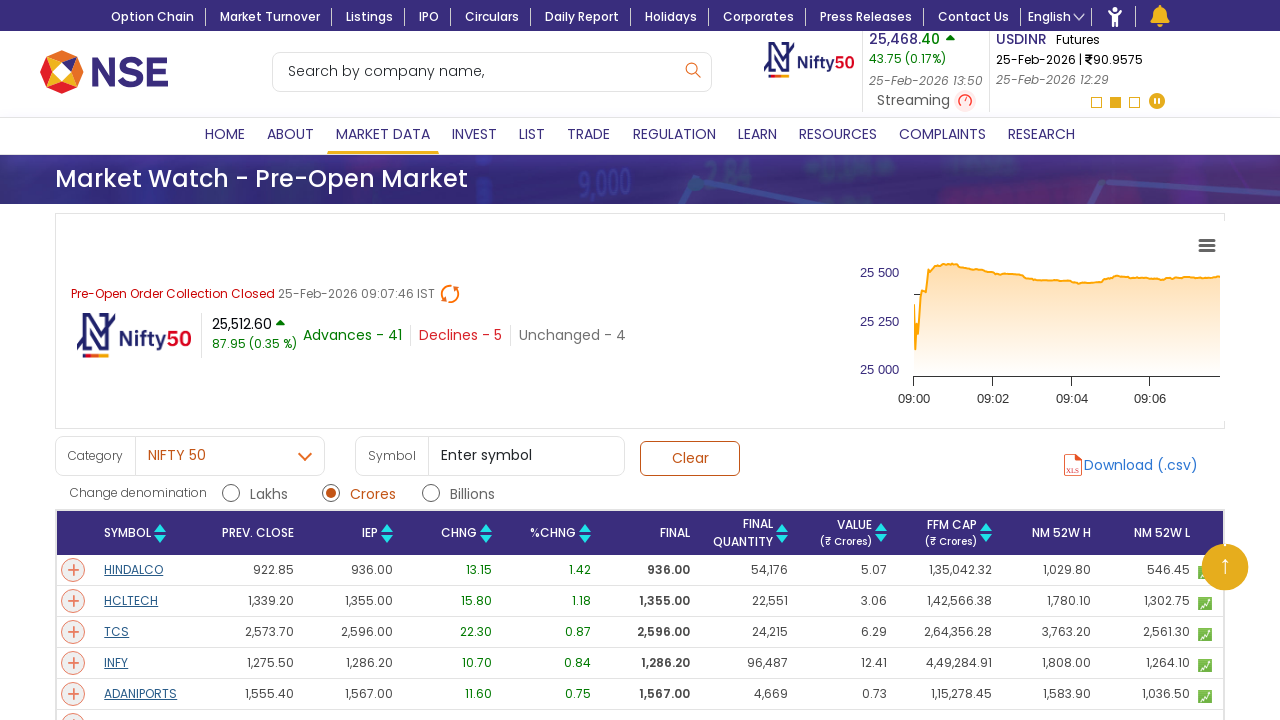

Retrieved cells from row 4 - found 13 cells
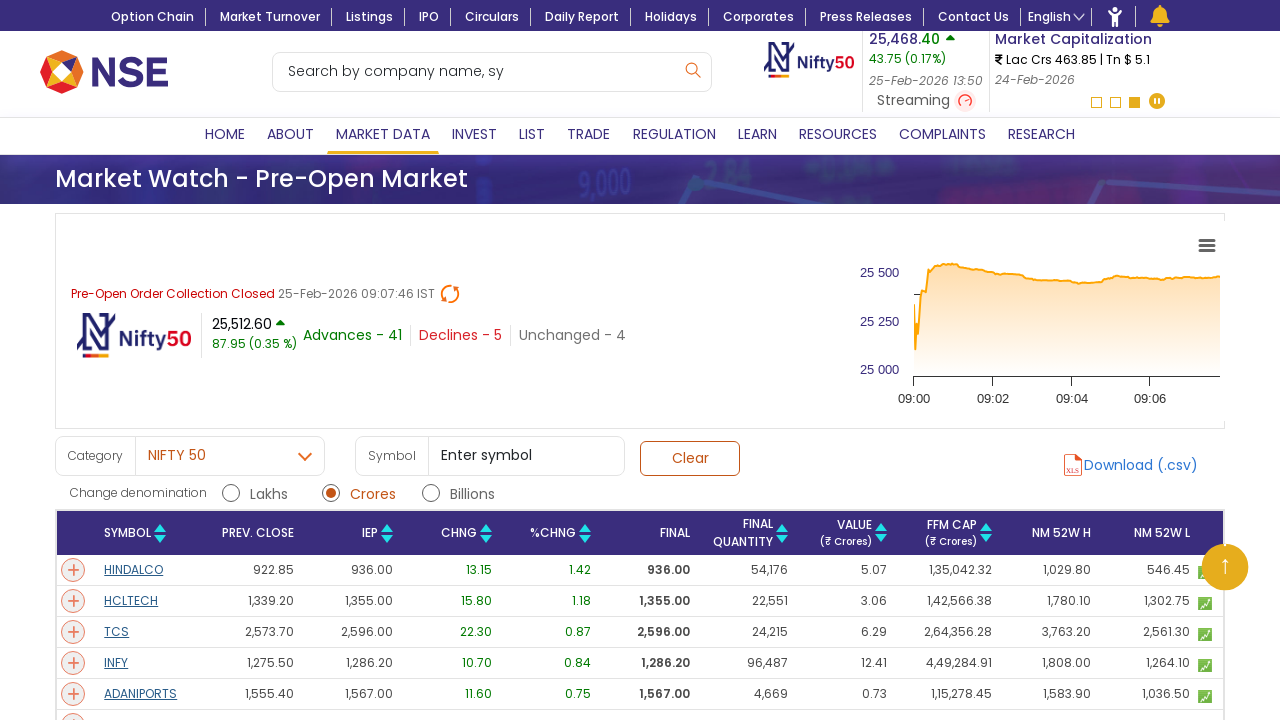

Verified cell visibility in row 4
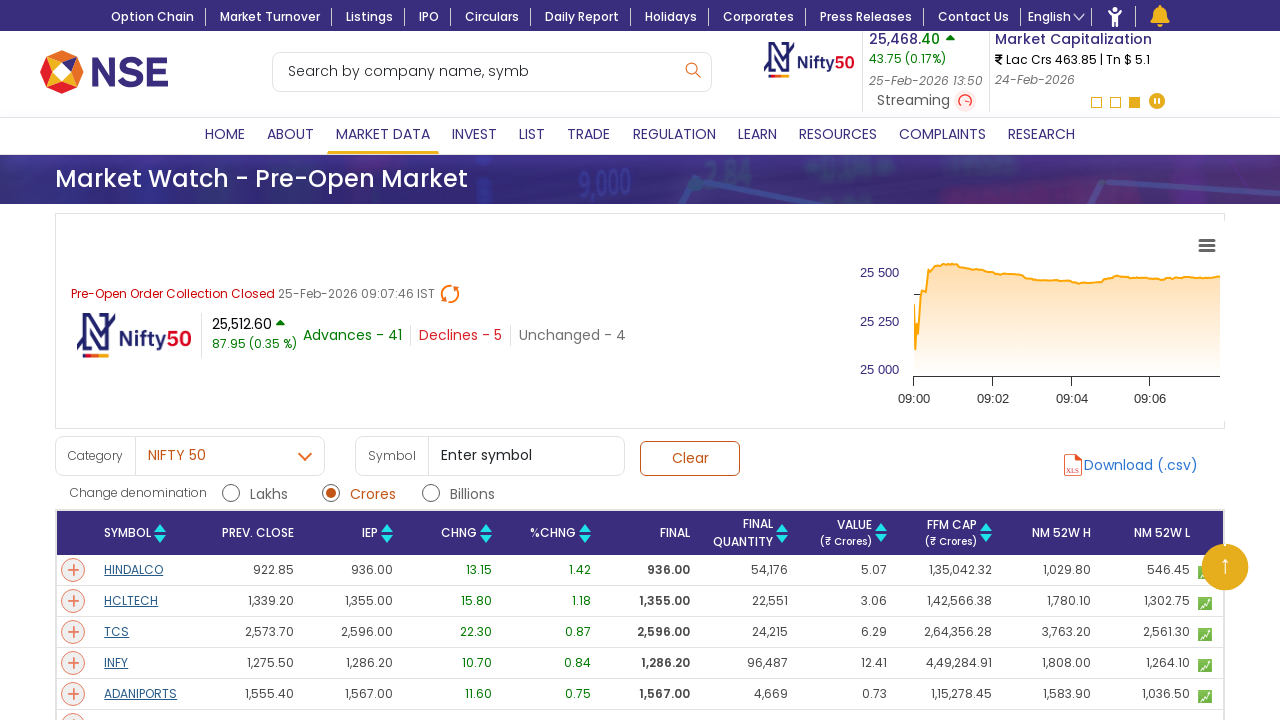

Verified cell visibility in row 4
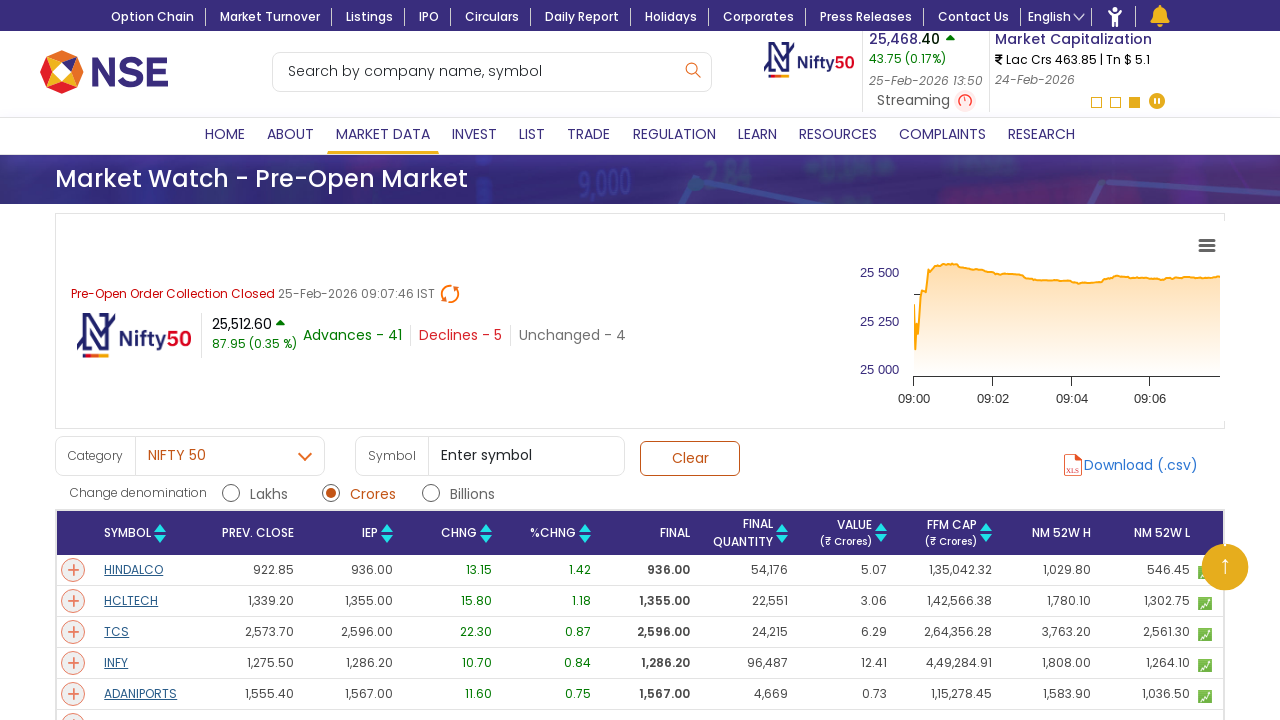

Verified cell visibility in row 4
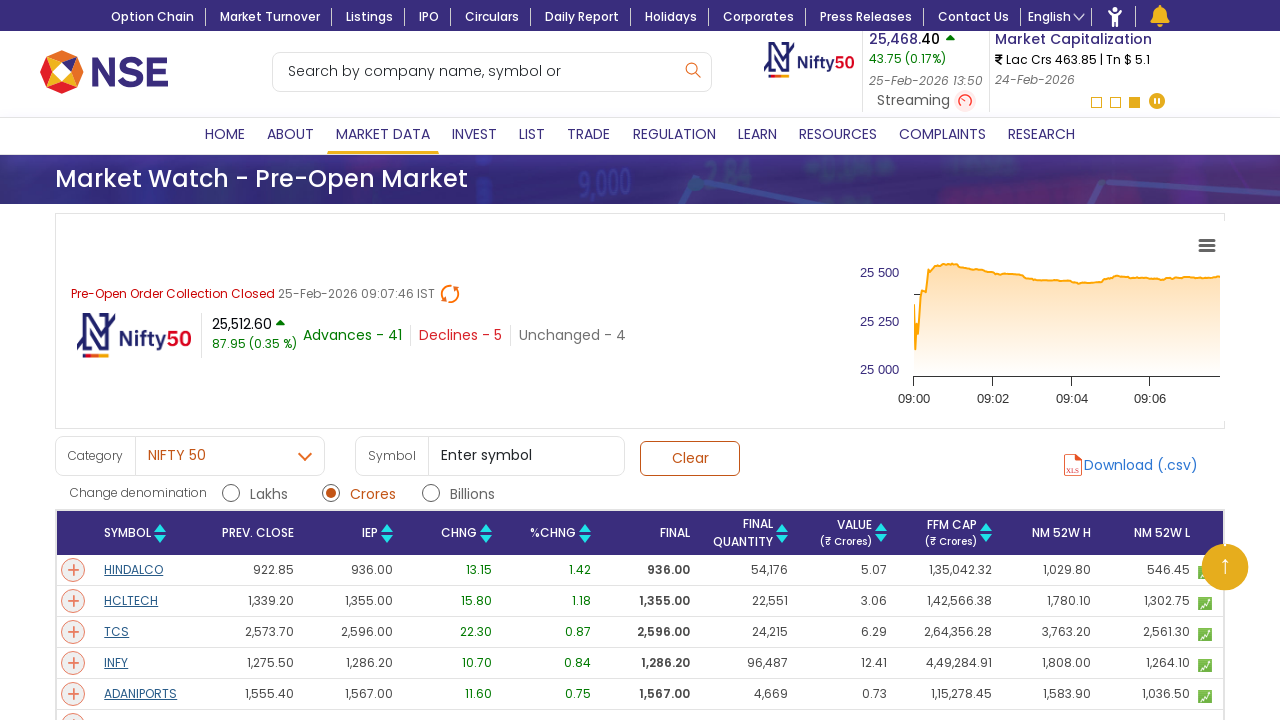

Retrieved cells from row 5 - found 13 cells
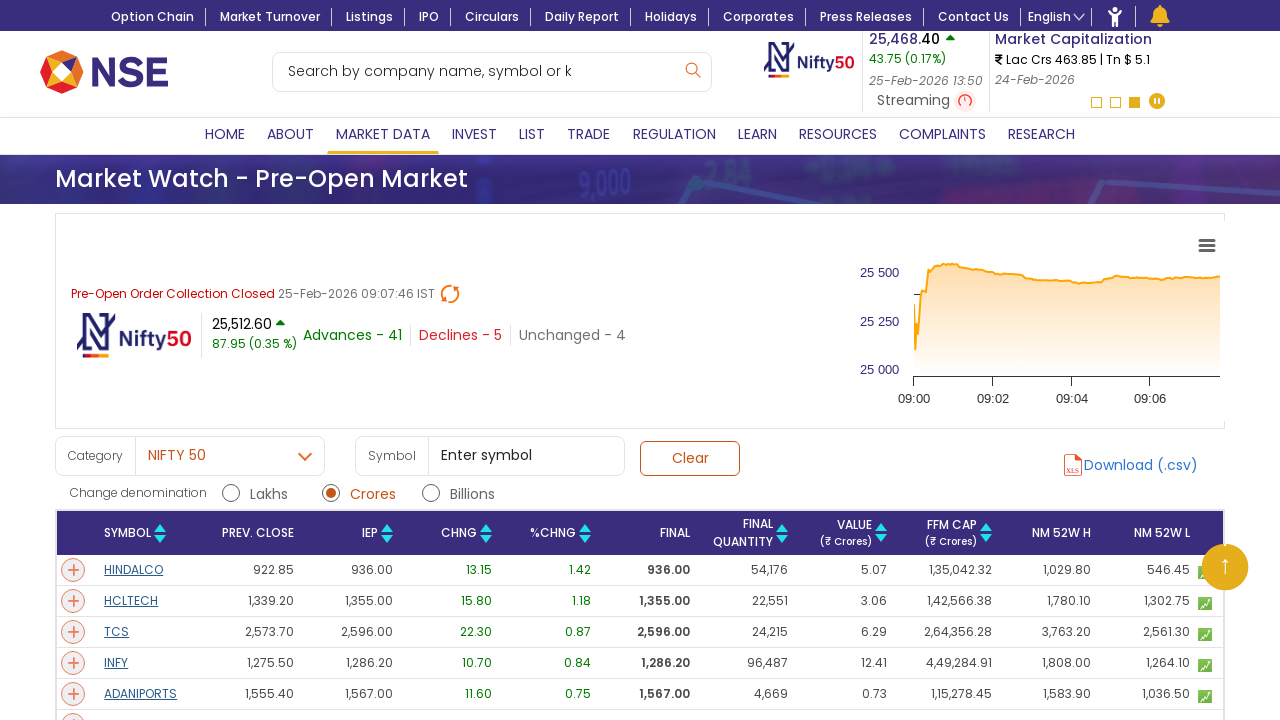

Verified cell visibility in row 5
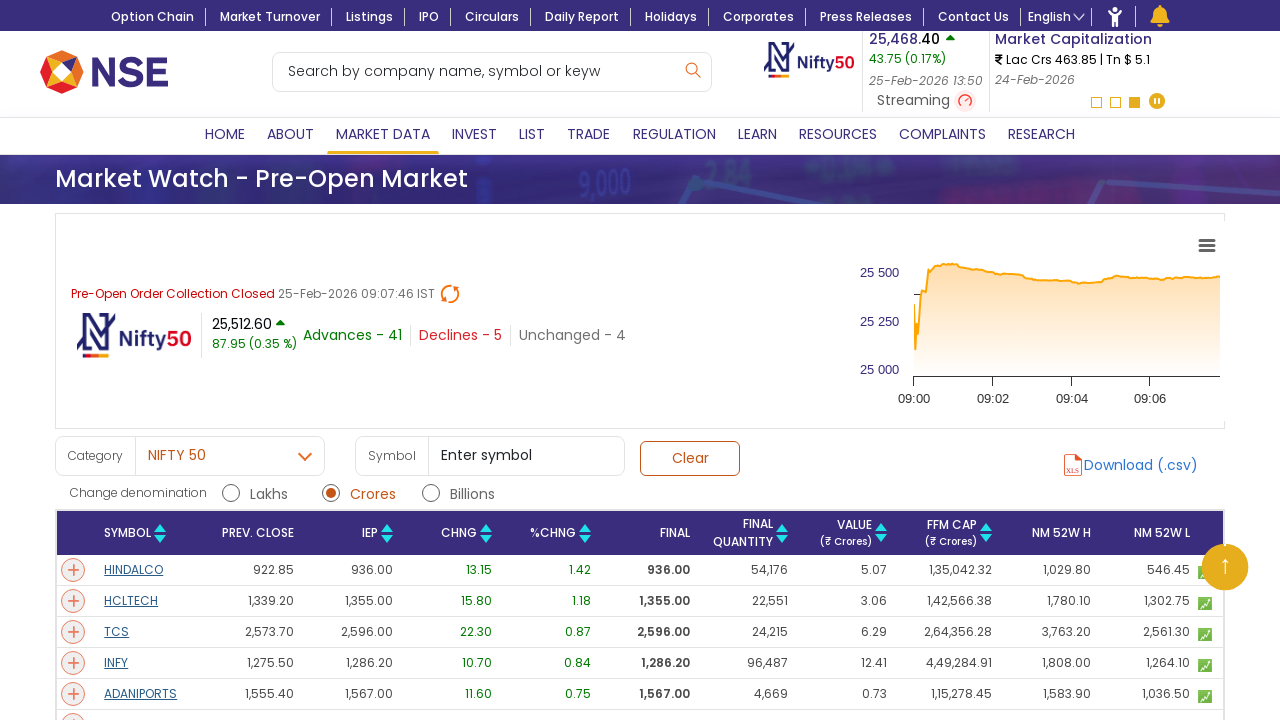

Verified cell visibility in row 5
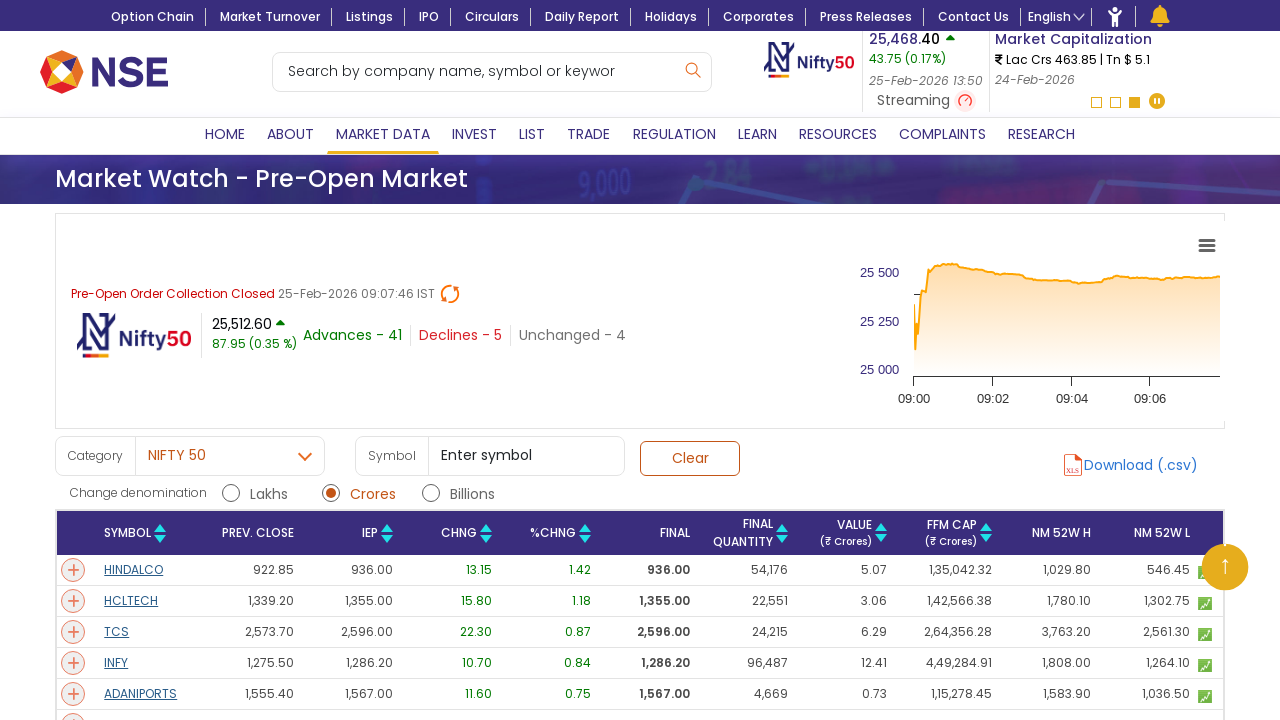

Verified cell visibility in row 5
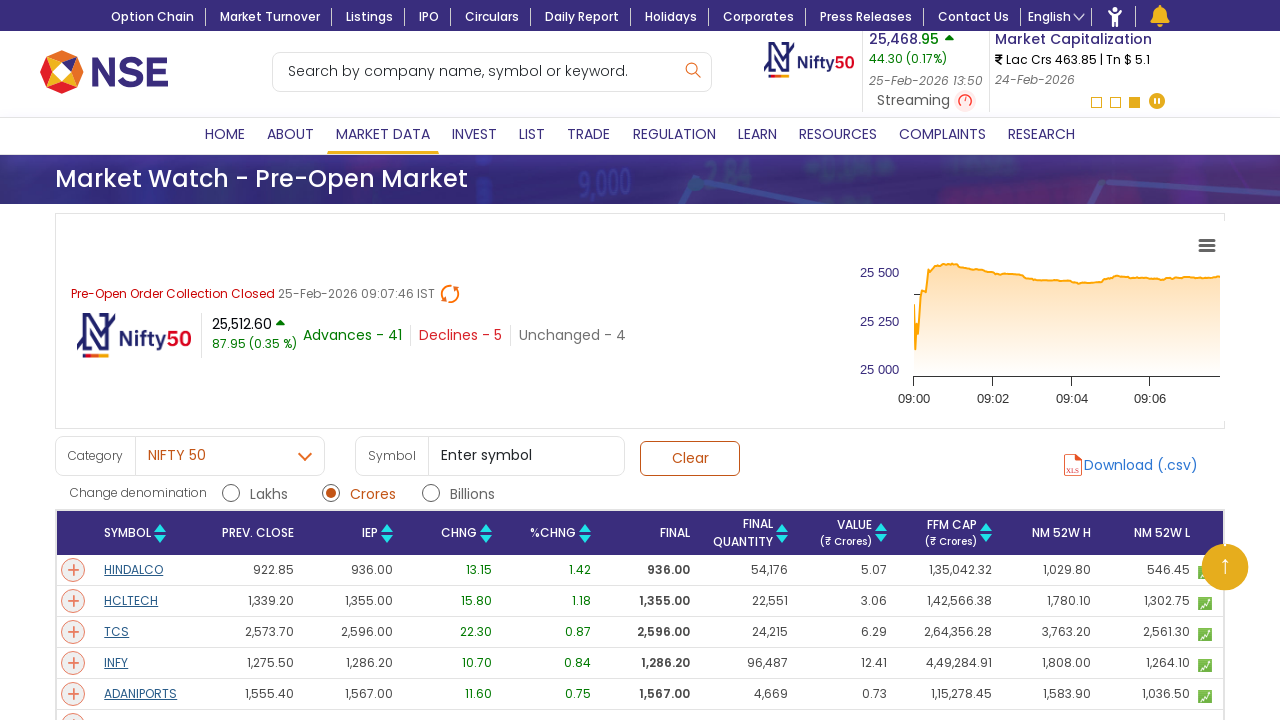

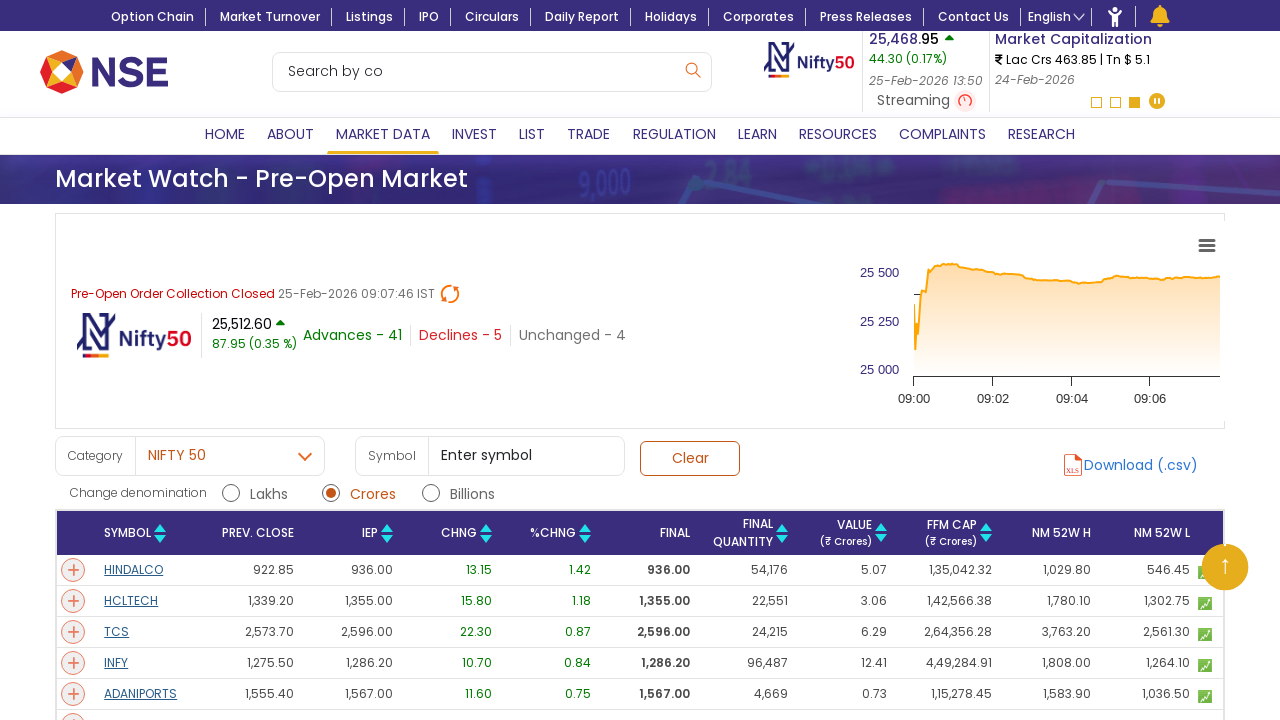